Tests a form with dynamic attributes by filling username and password fields and submitting the form to verify the confirmation message

Starting URL: https://v1.training-support.net/selenium/dynamic-attributes

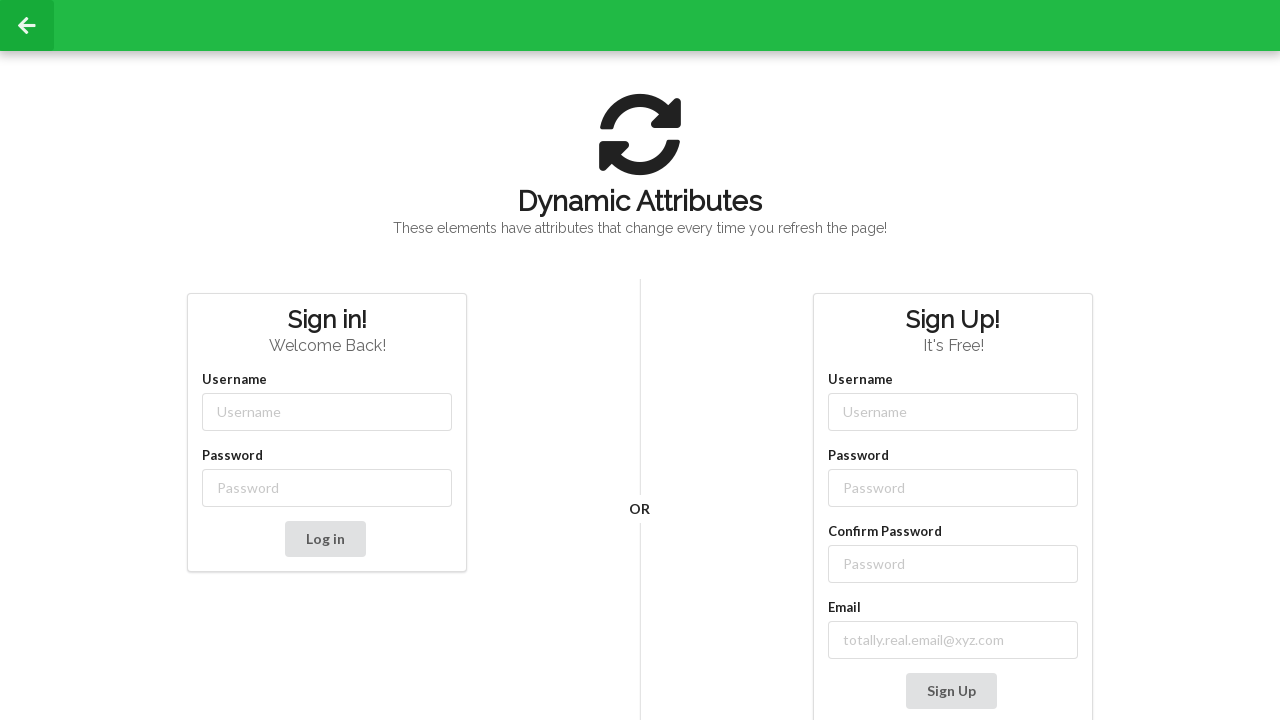

Filled username field with 'admin' on xpath=//*[@id="dynamic-attributes-form"]/div/div[1]/input
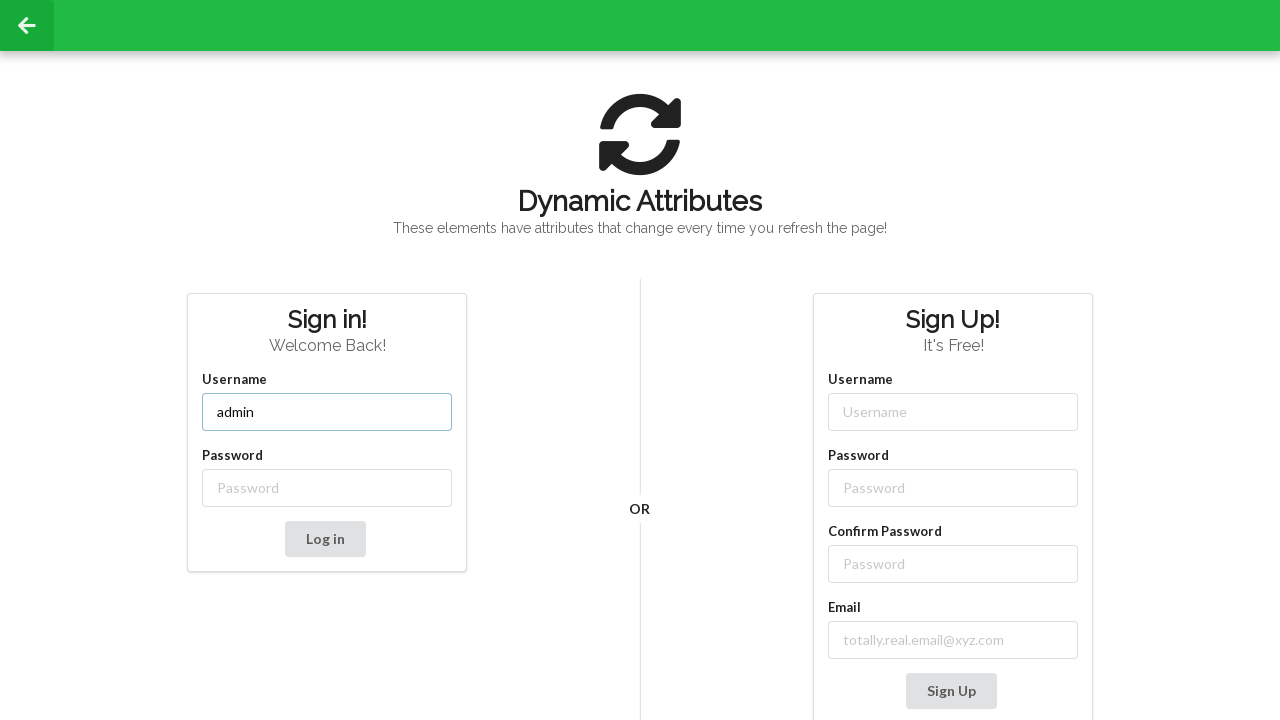

Filled password field with 'password' on xpath=//*[@id="dynamic-attributes-form"]/div/div[2]/input
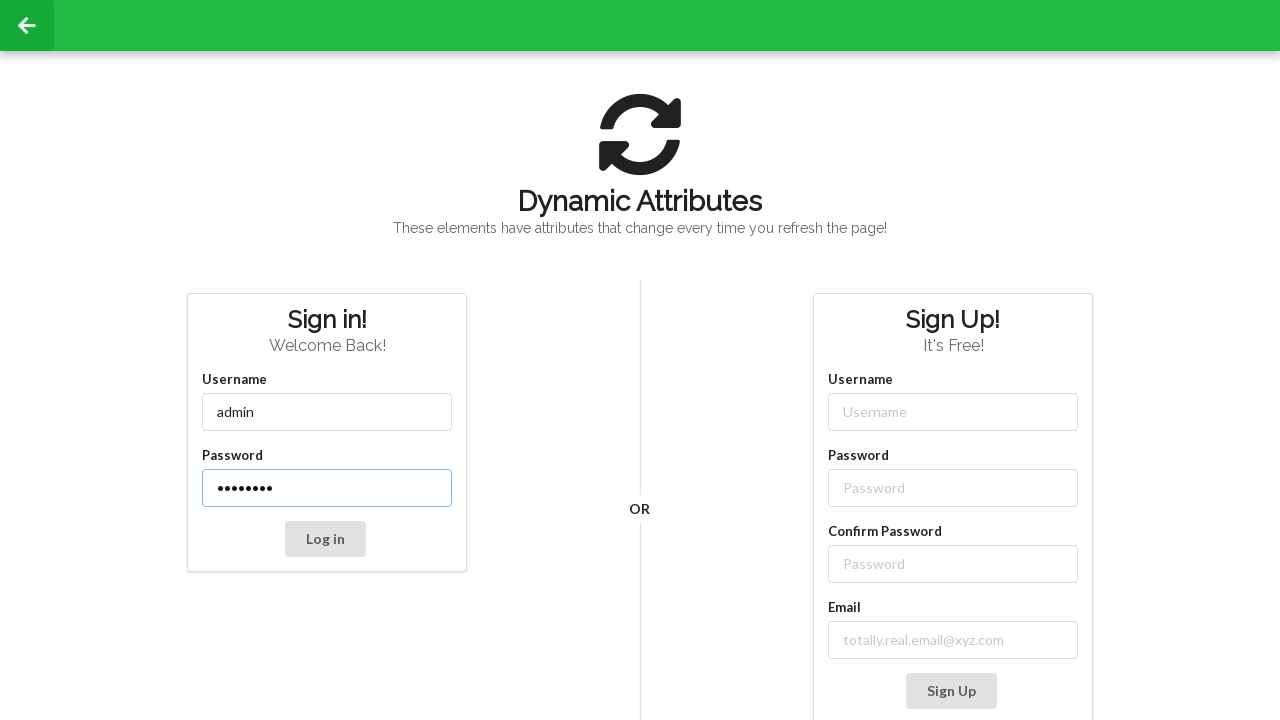

Clicked submit button to submit the form at (325, 539) on xpath=/html/body/div[2]/div/div[2]/div[2]/div/div[1]/div/div/button
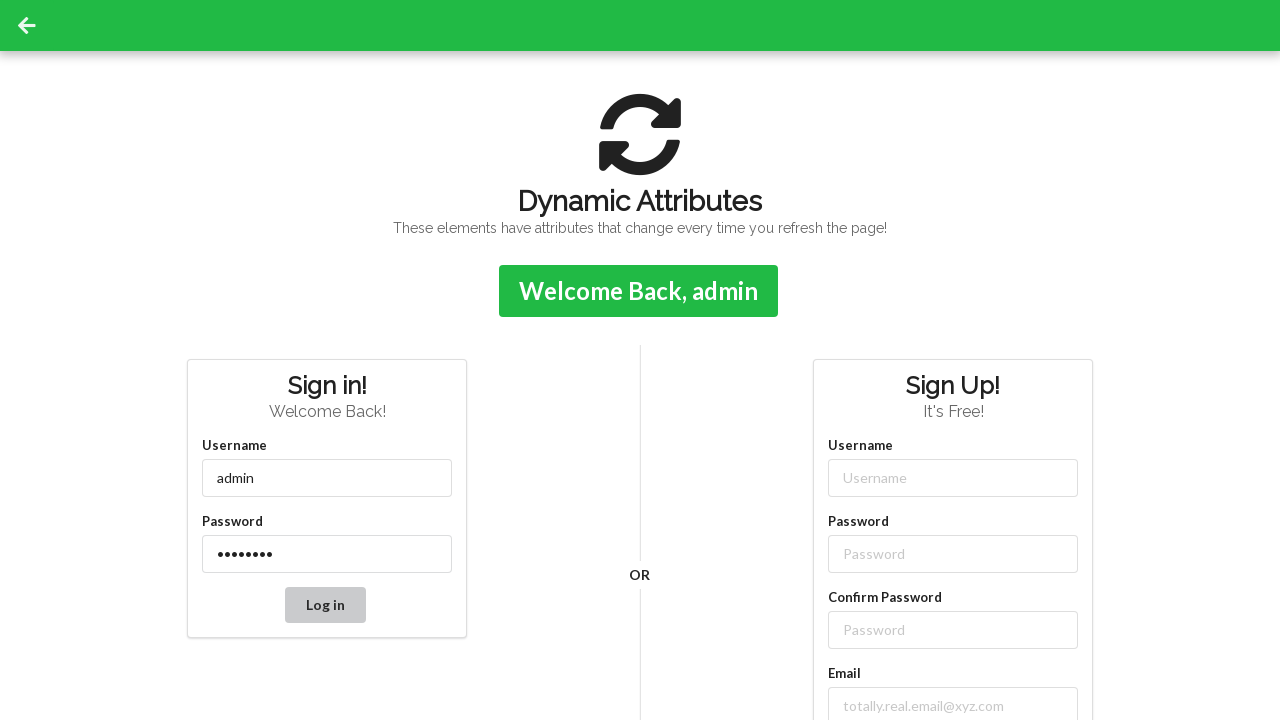

Confirmation message element appeared
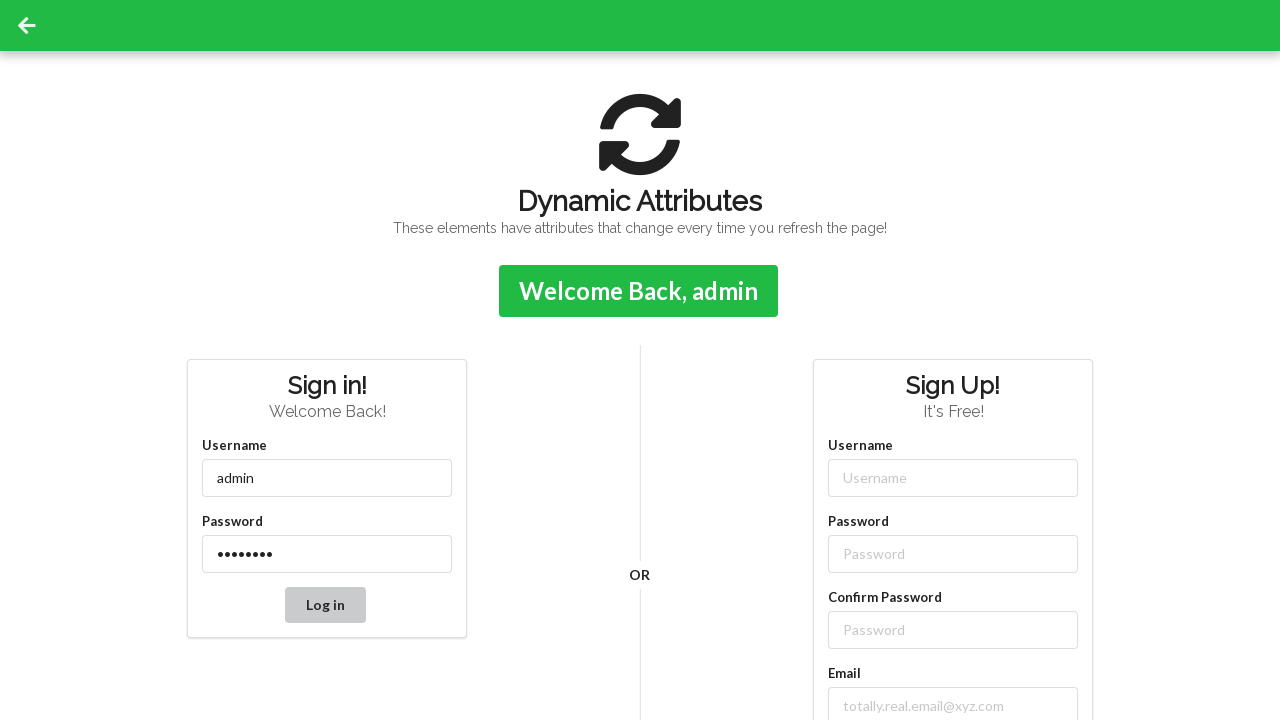

Retrieved confirmation message: Welcome Back, admin
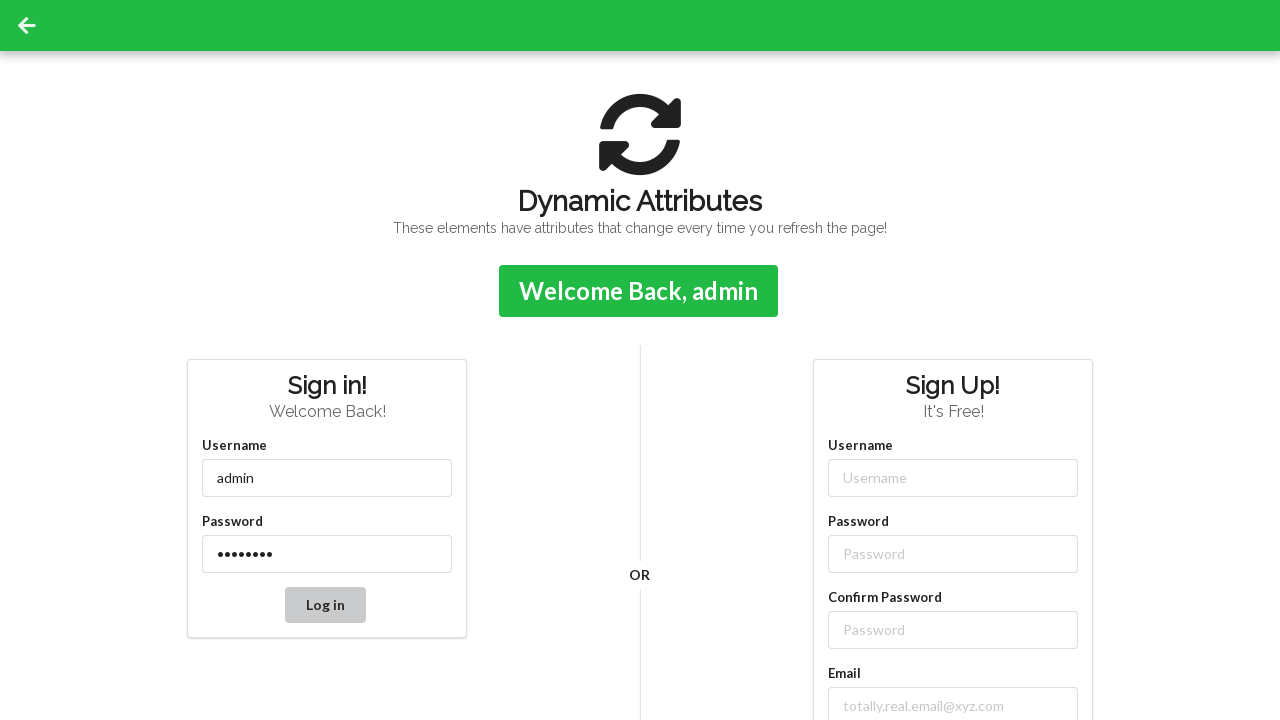

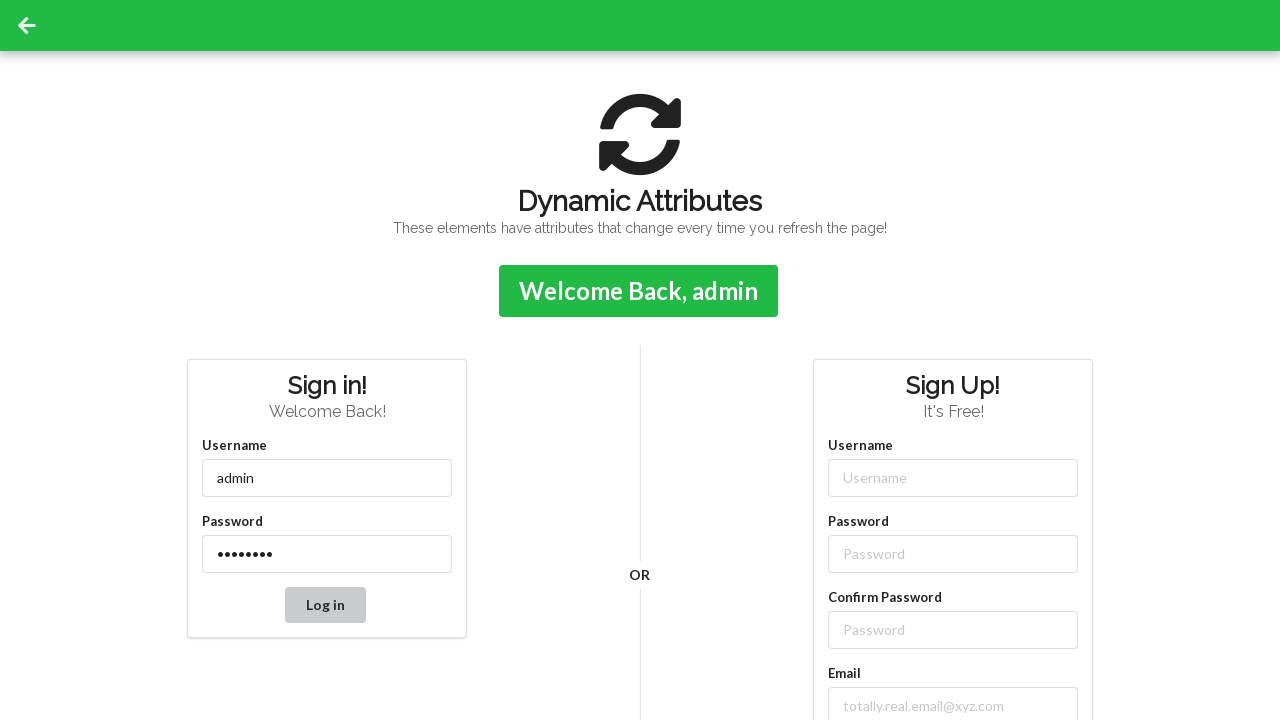